Verifies web table header by iterating through header cells and printing their content

Starting URL: https://www.w3schools.com/html/html_tables.asp

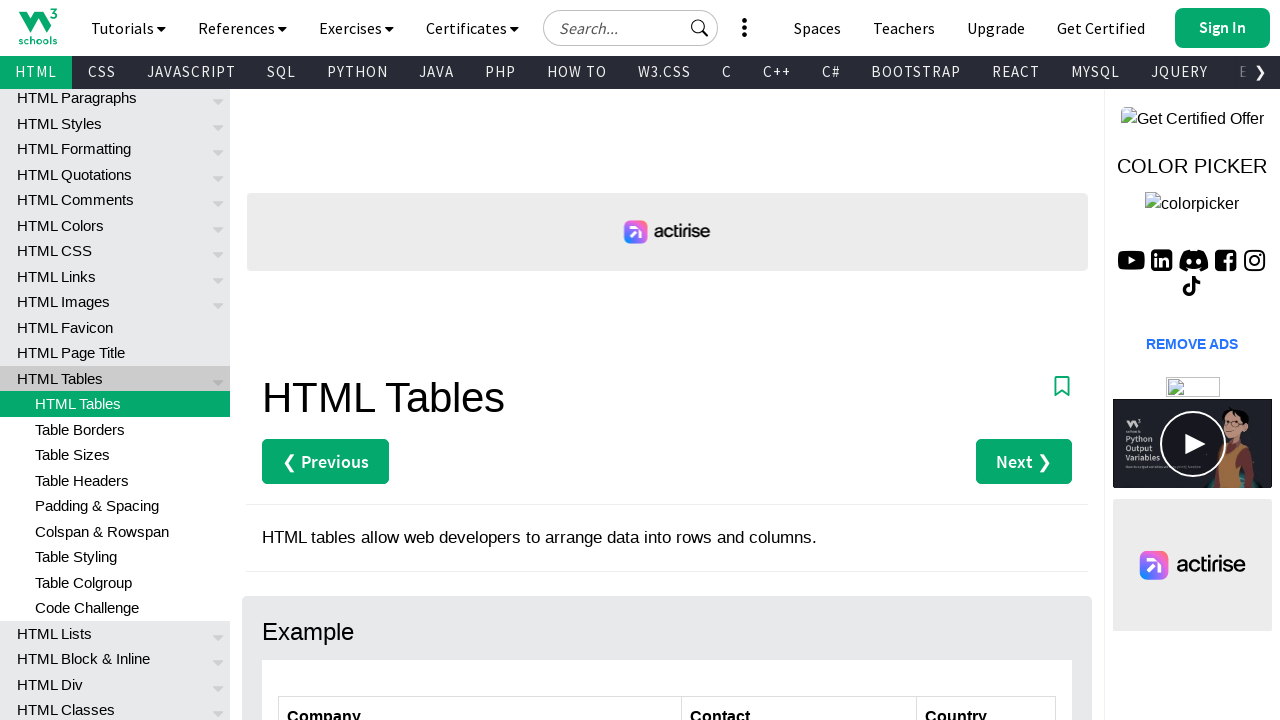

Navigated to W3Schools HTML tables page
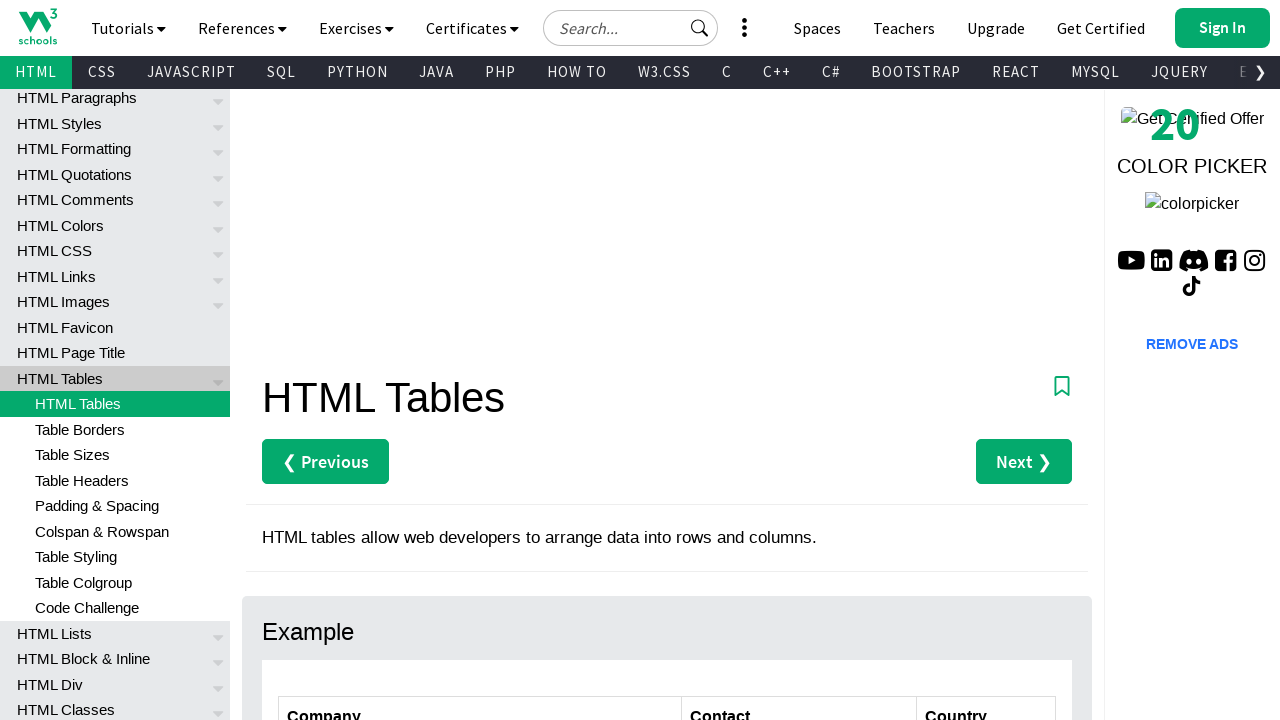

Table with id 'customers' is present and loaded
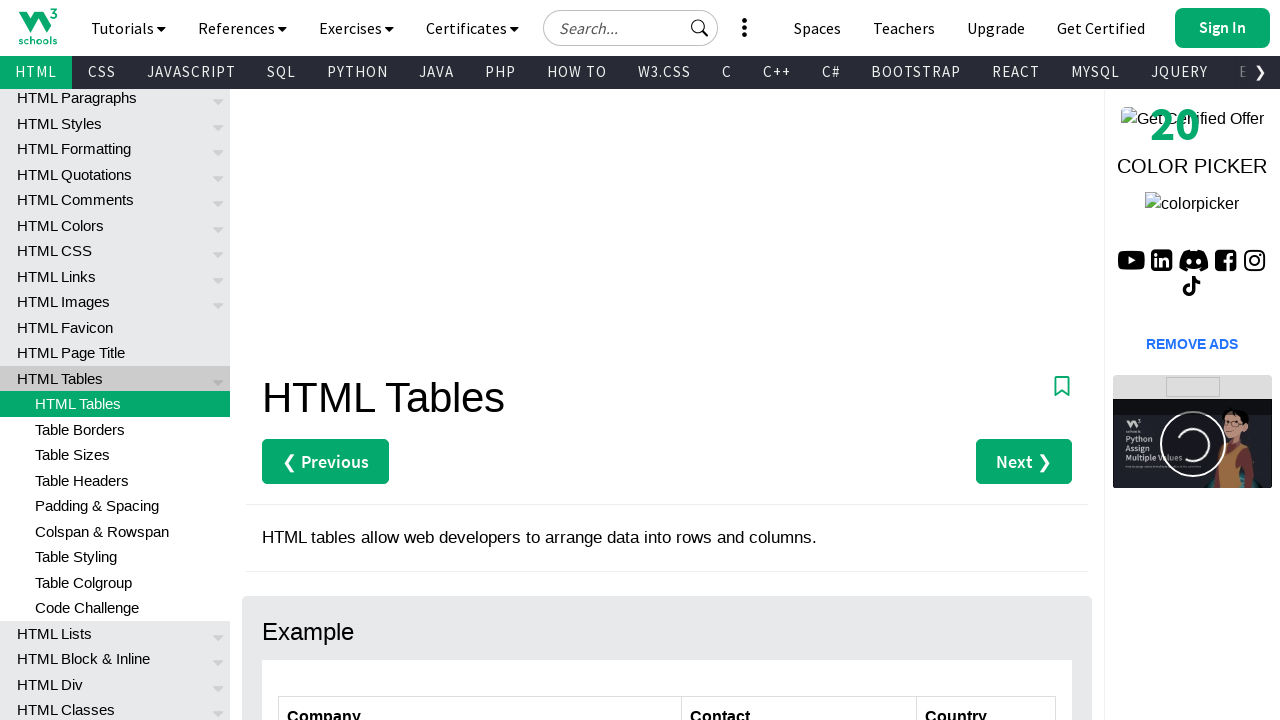

Retrieved all header elements from the table
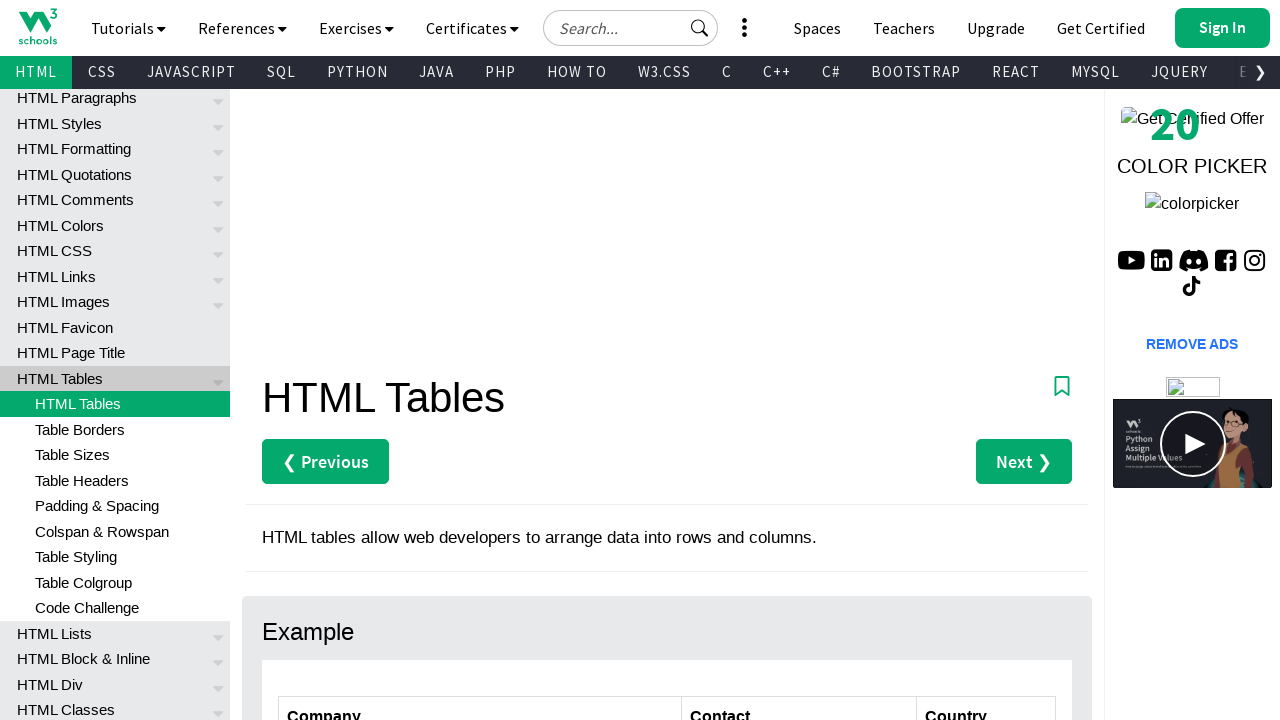

Extracted header text: Company
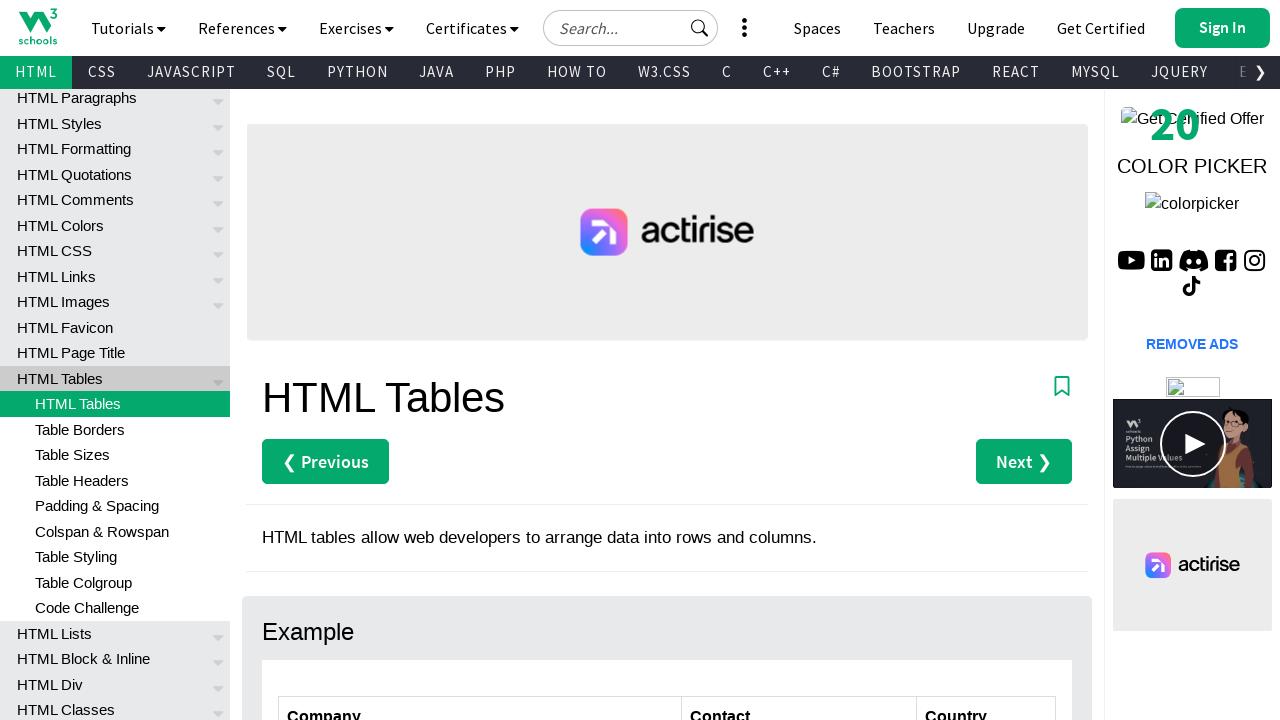

Extracted header text: Contact
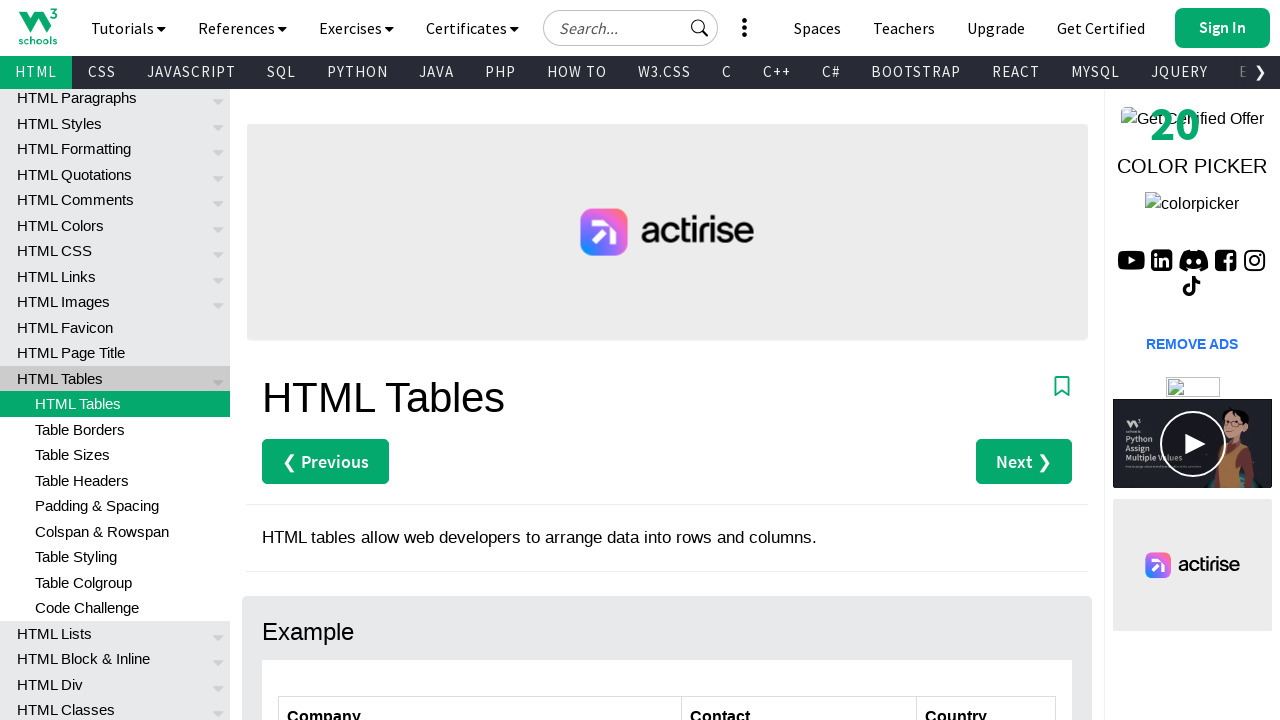

Extracted header text: Country
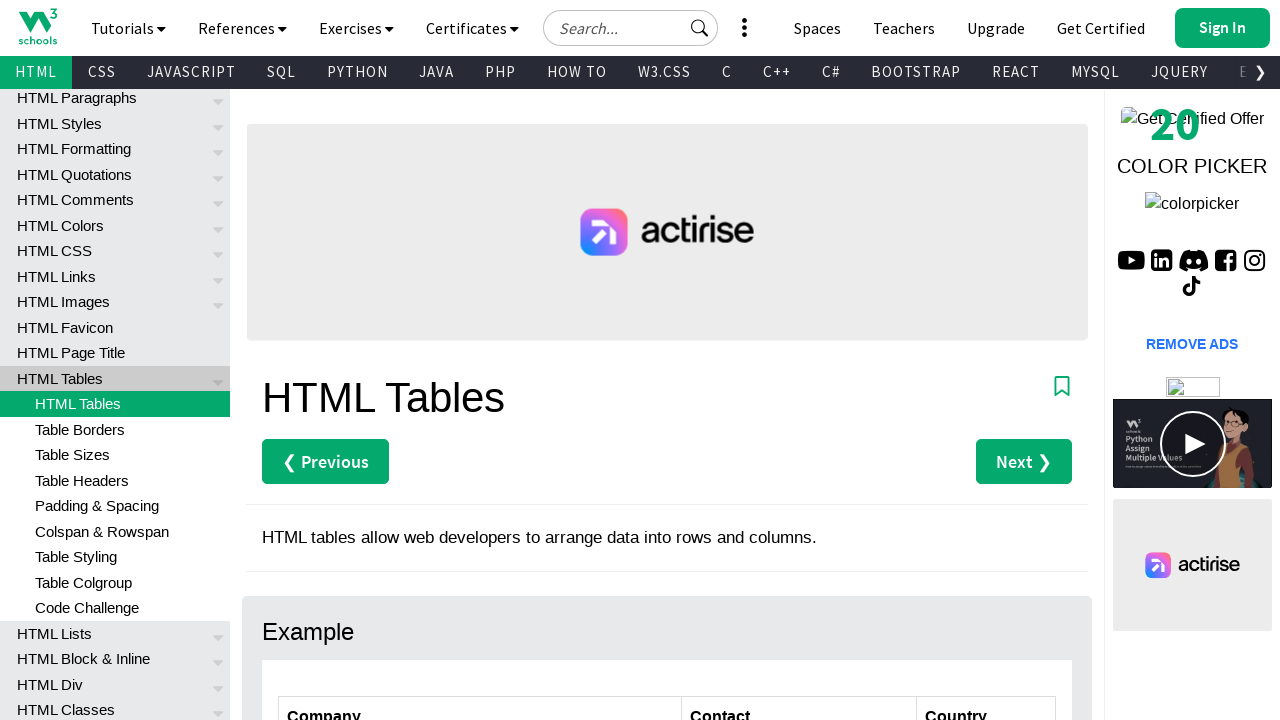

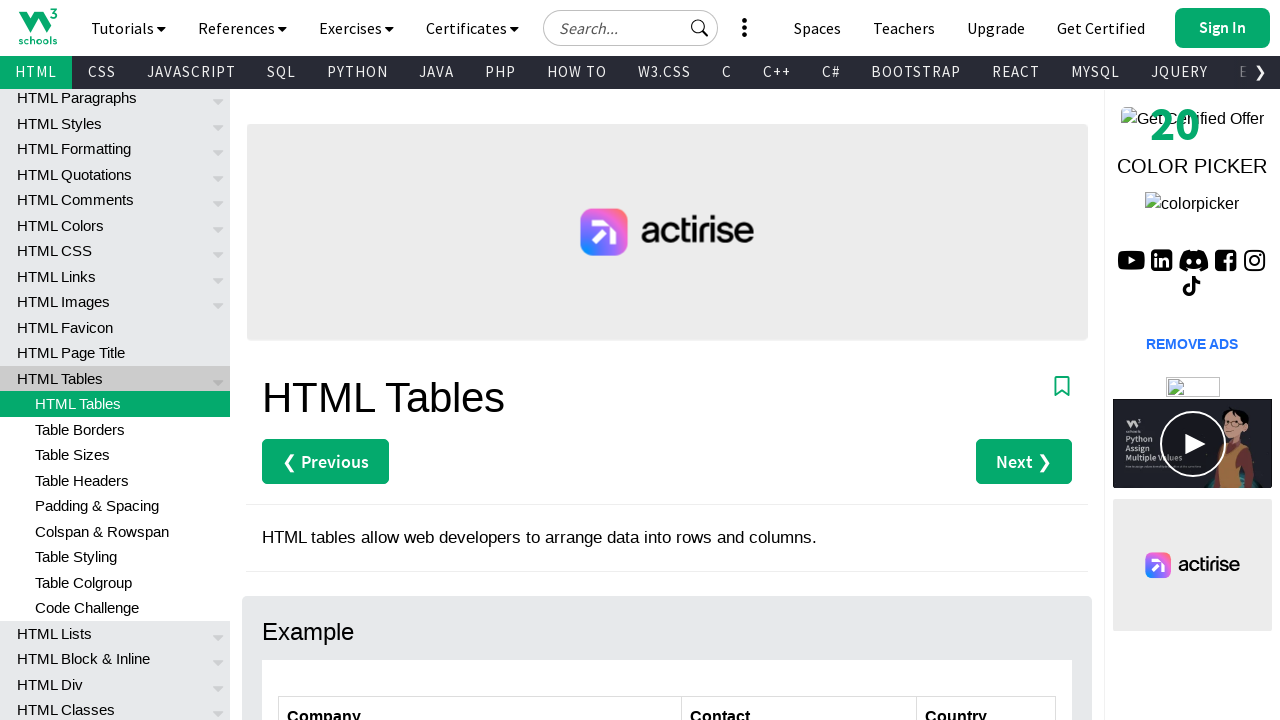